Tests editing a completed task in the Completed filter view

Starting URL: https://todomvc4tasj.herokuapp.com

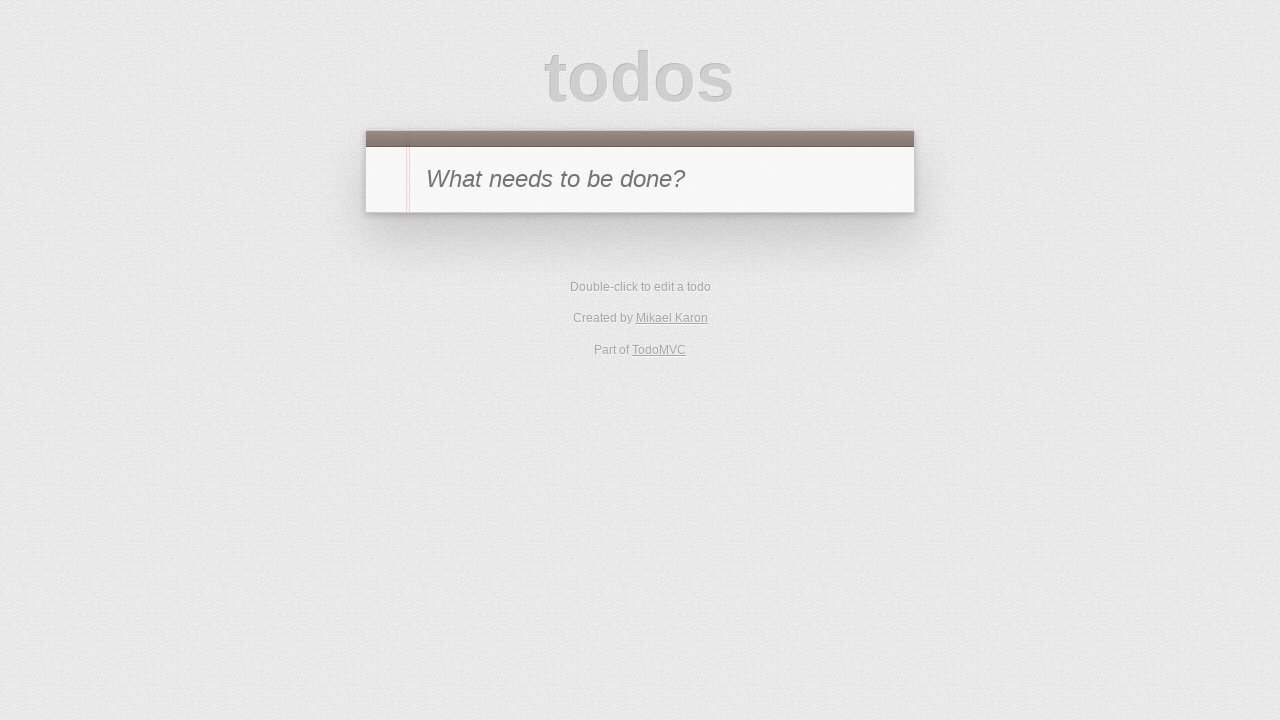

Set up localStorage with one completed task '1' and one active task '2'
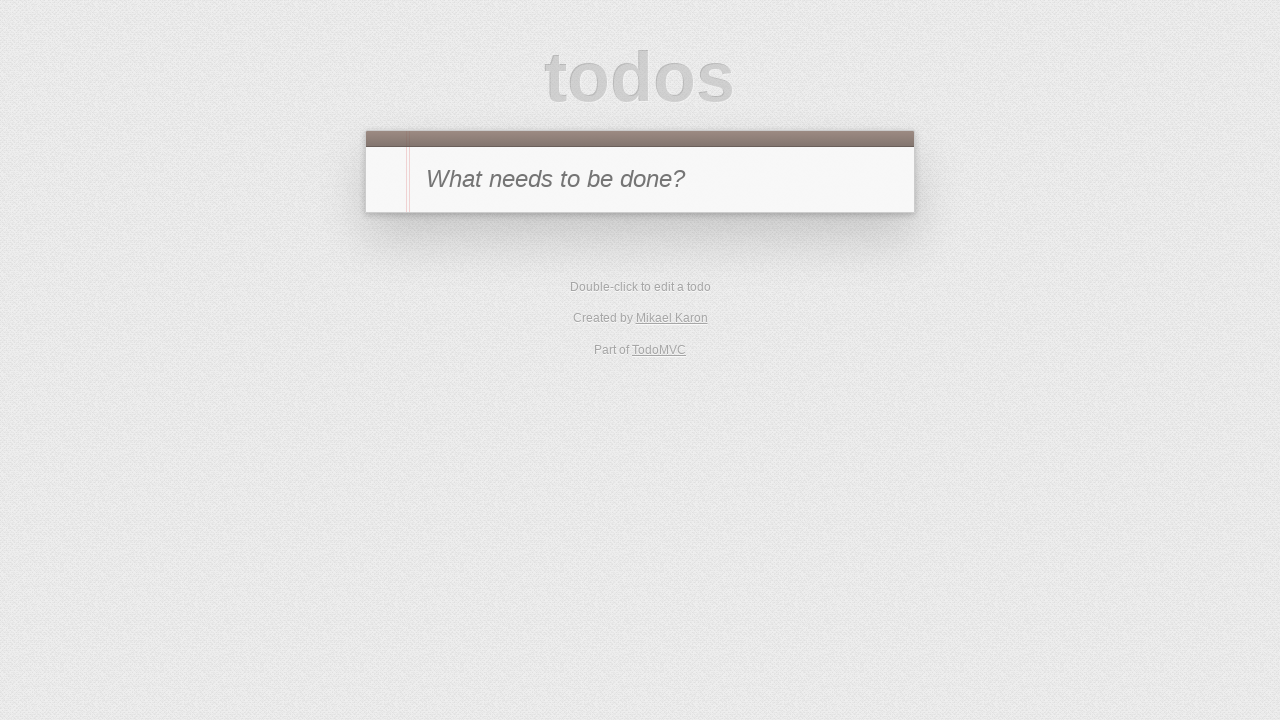

Reloaded page to load tasks from localStorage
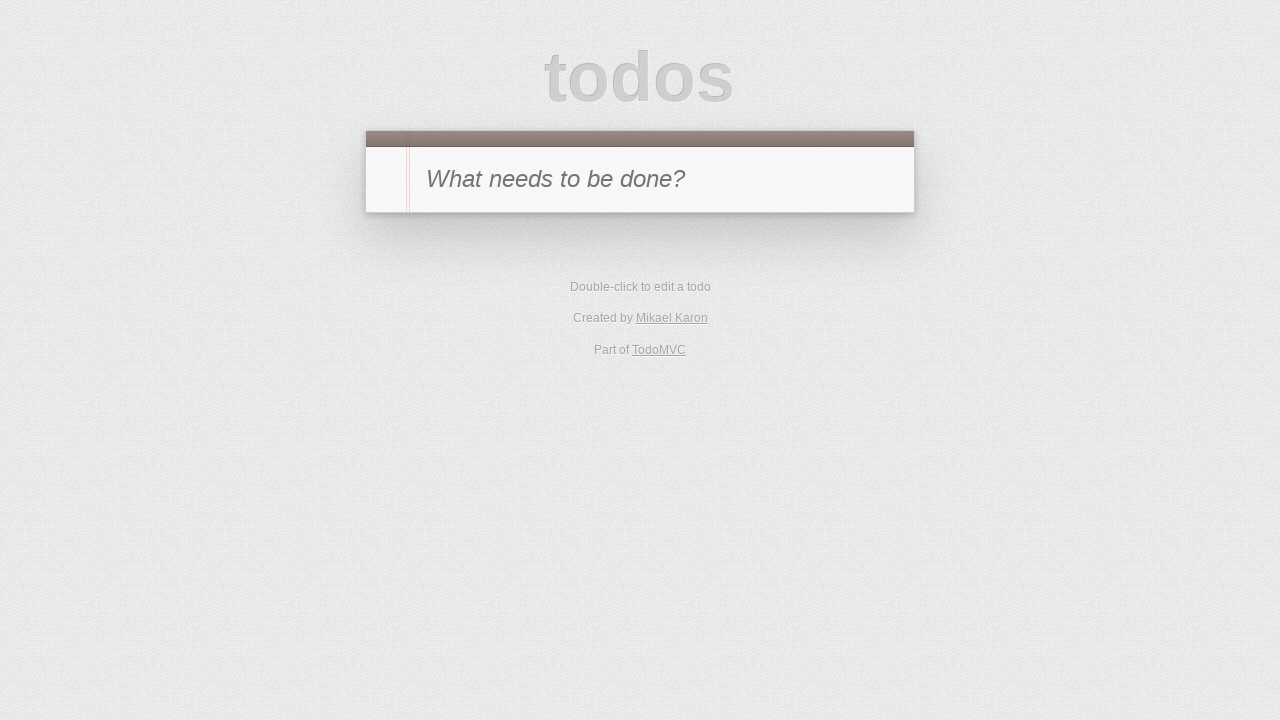

Clicked on 'Completed' filter to view completed tasks at (676, 351) on a:text("Completed")
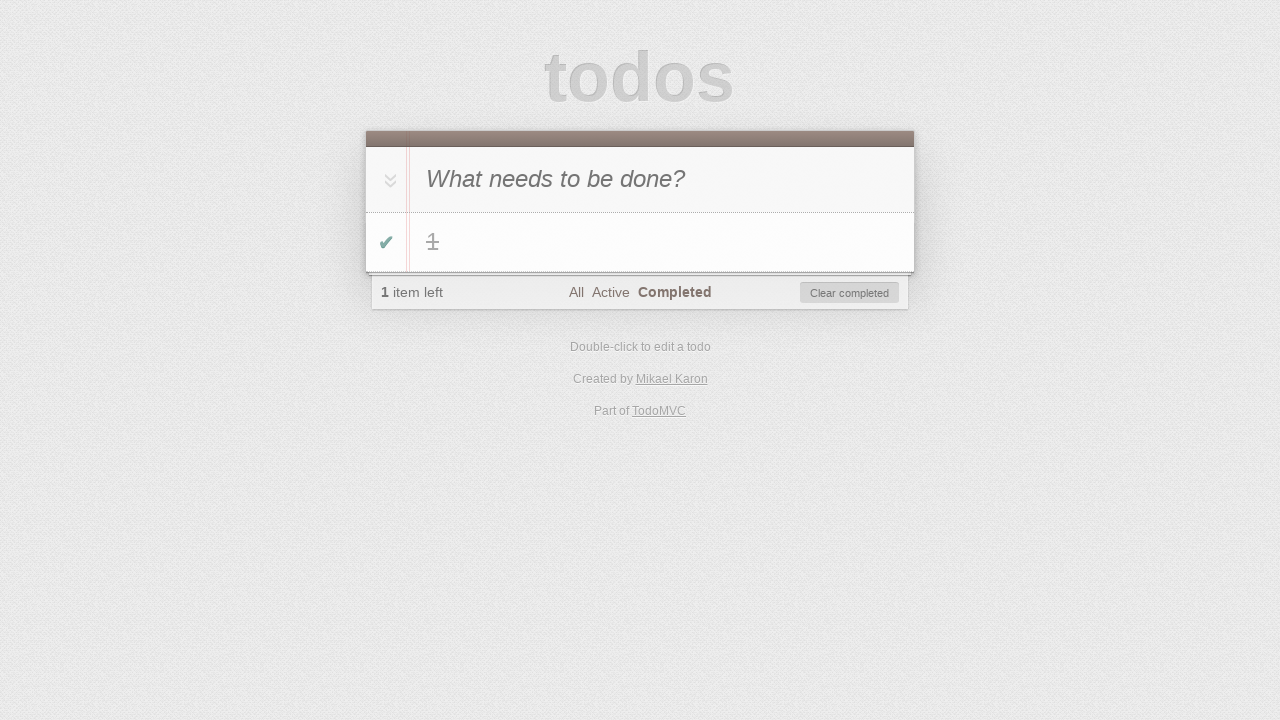

Double-clicked completed task '1' to enter edit mode at (640, 242) on li:has-text("1")
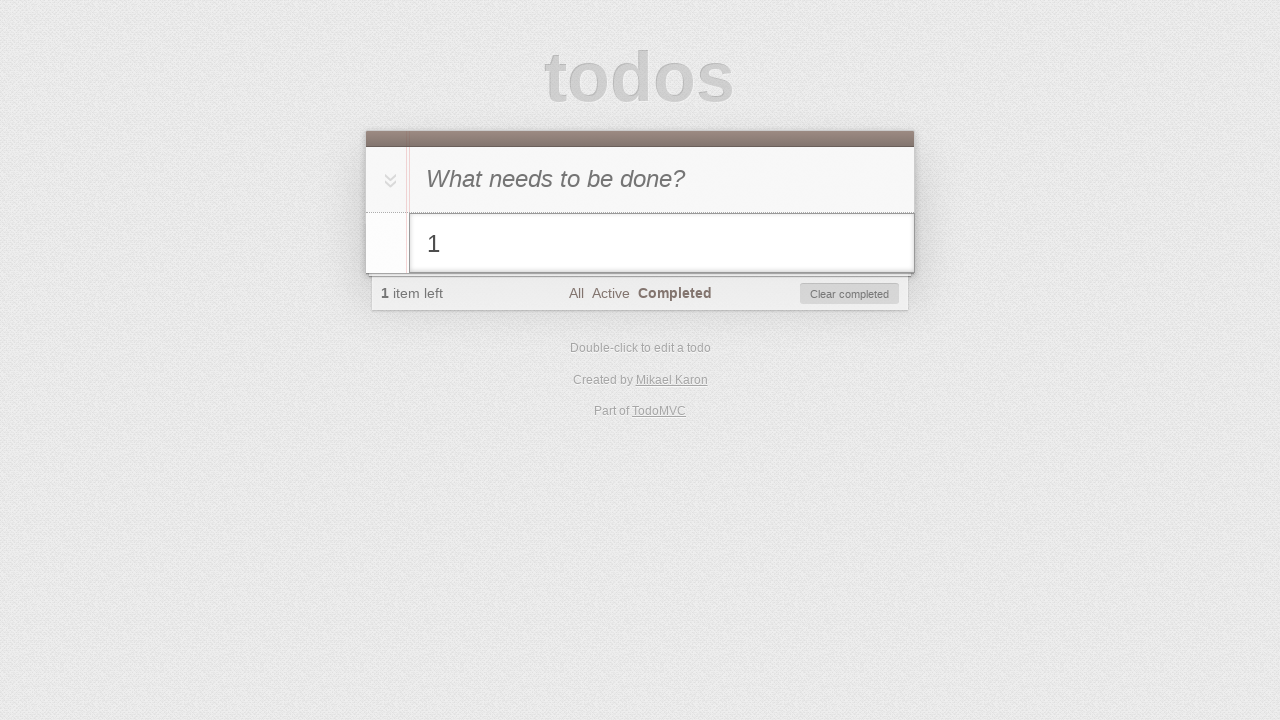

Filled edit field with '1 edited' on li.editing .edit
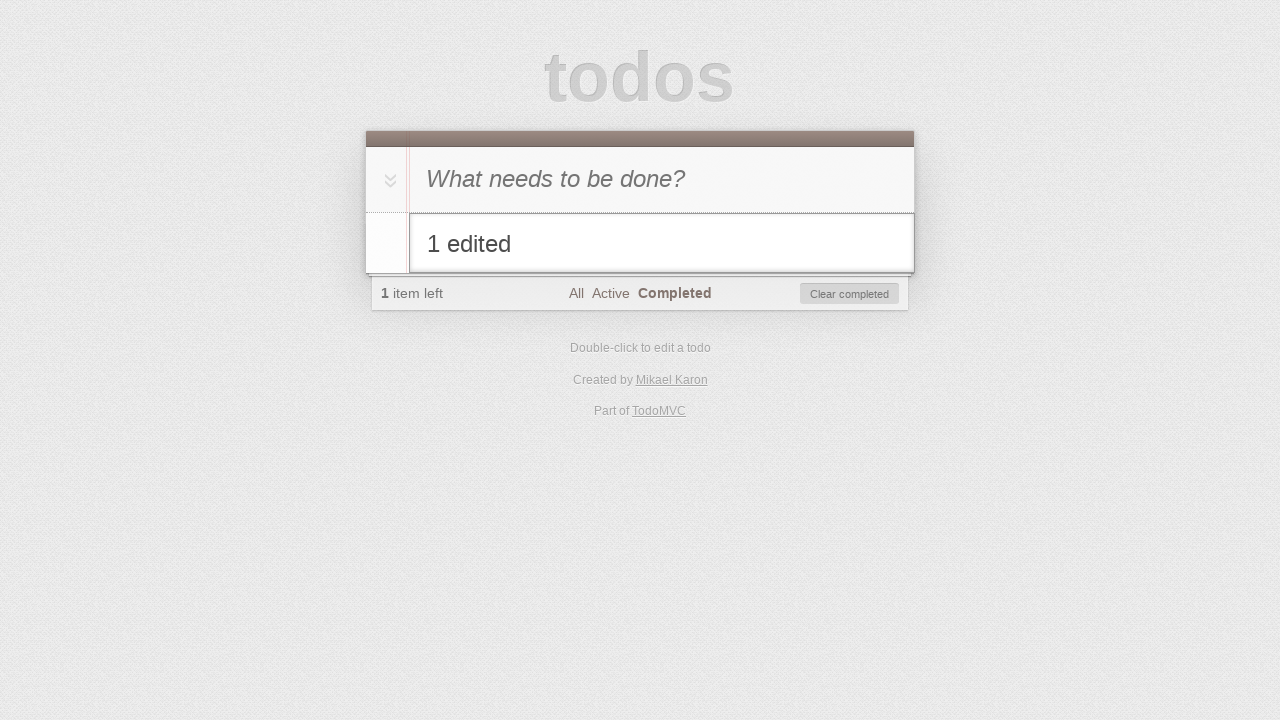

Pressed Enter to save the edited task on li.editing .edit
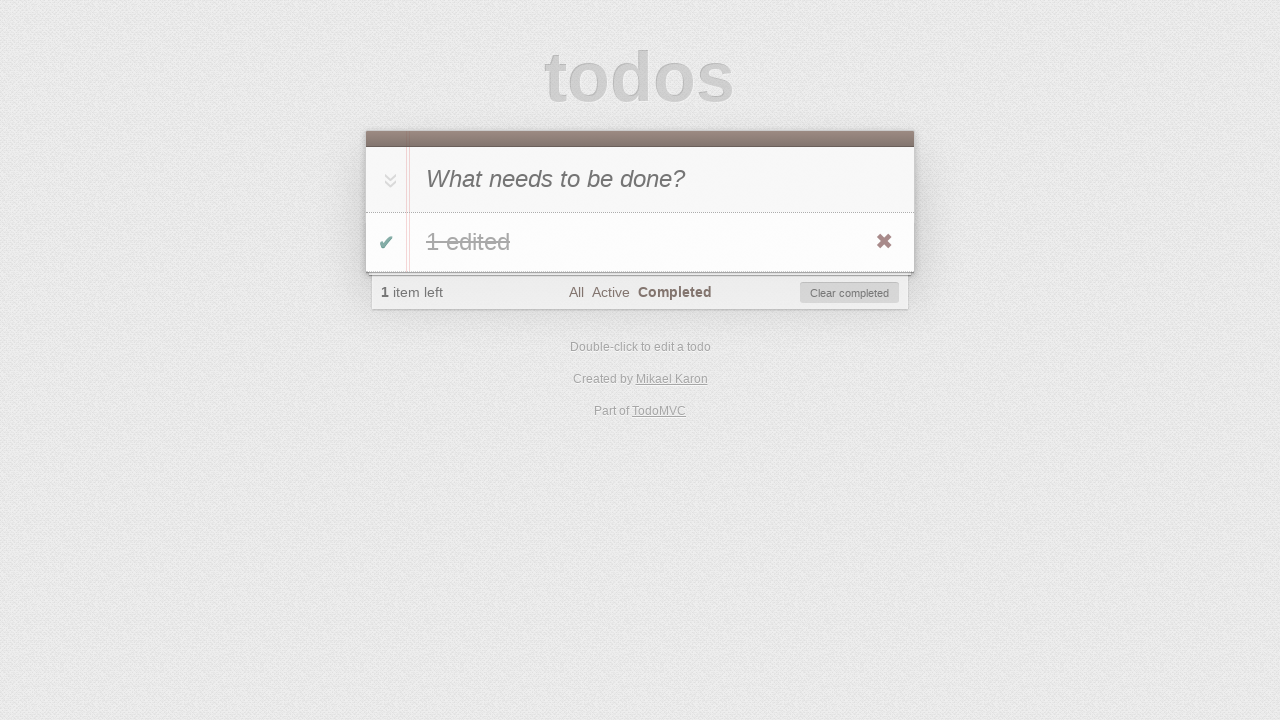

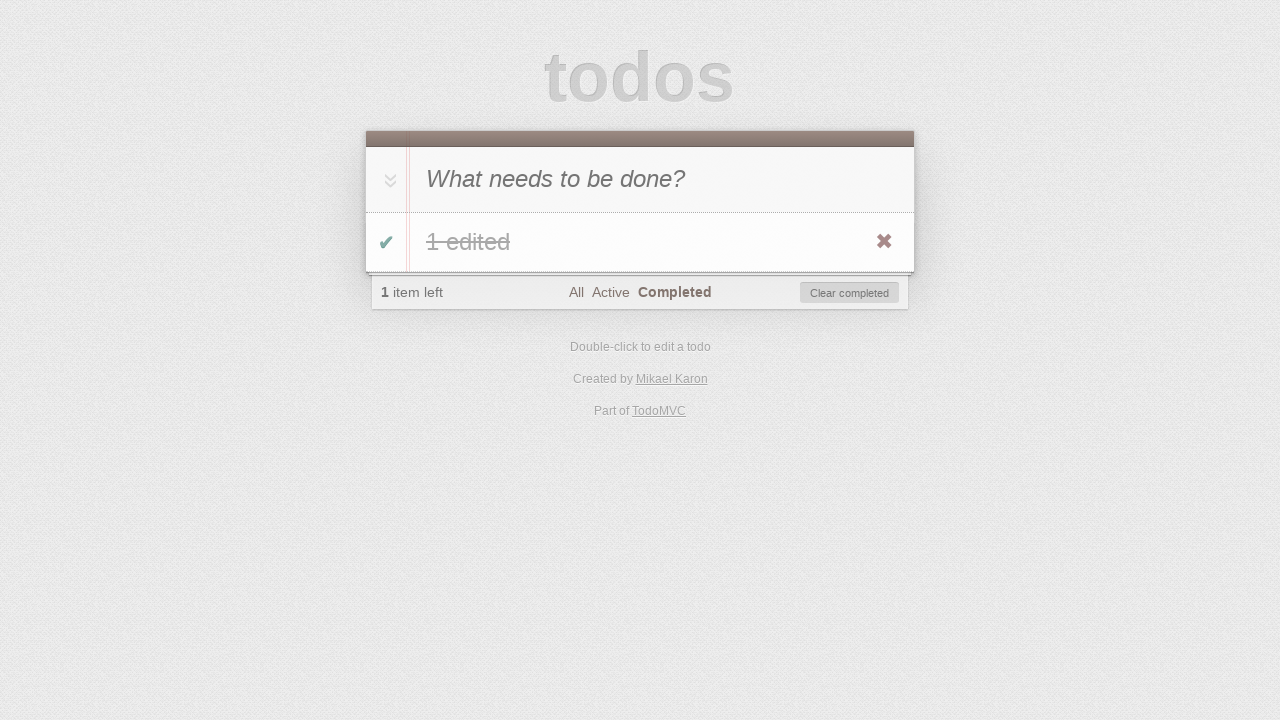